Tests hover functionality by moving the mouse over three images and verifying that corresponding user information becomes visible for each image.

Starting URL: https://practice.cydeo.com/hovers

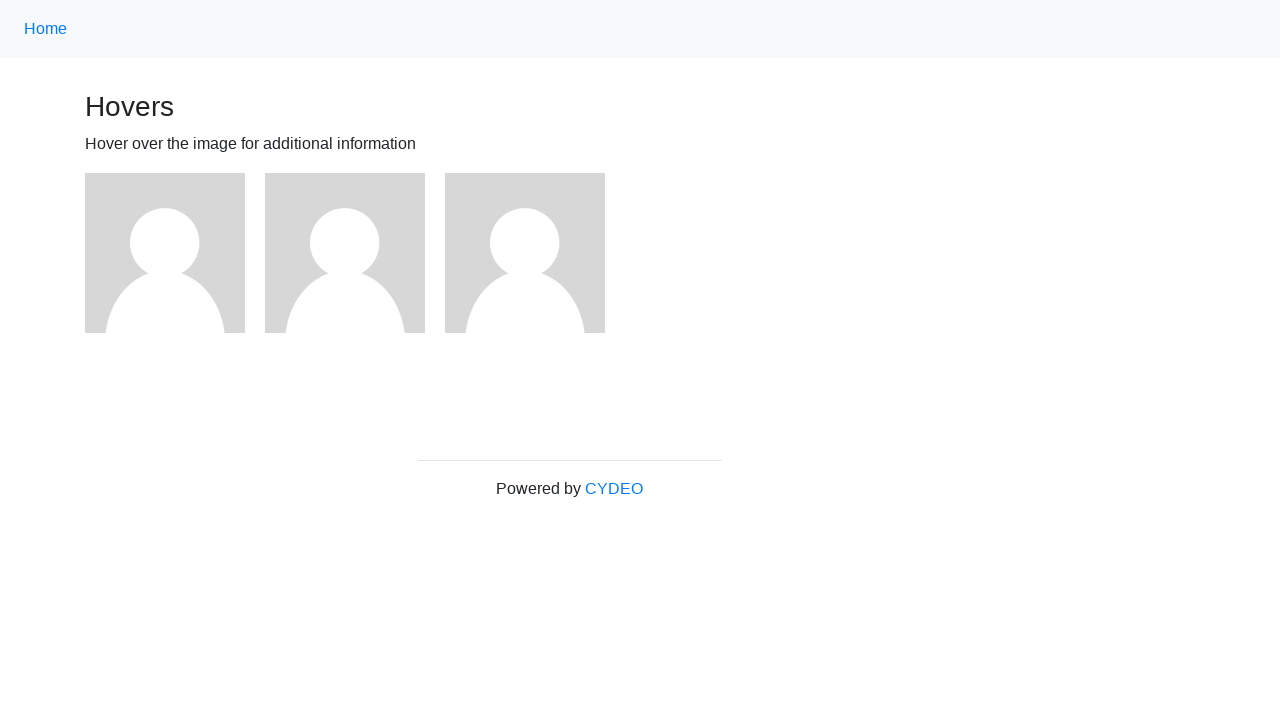

Navigated to hover practice page
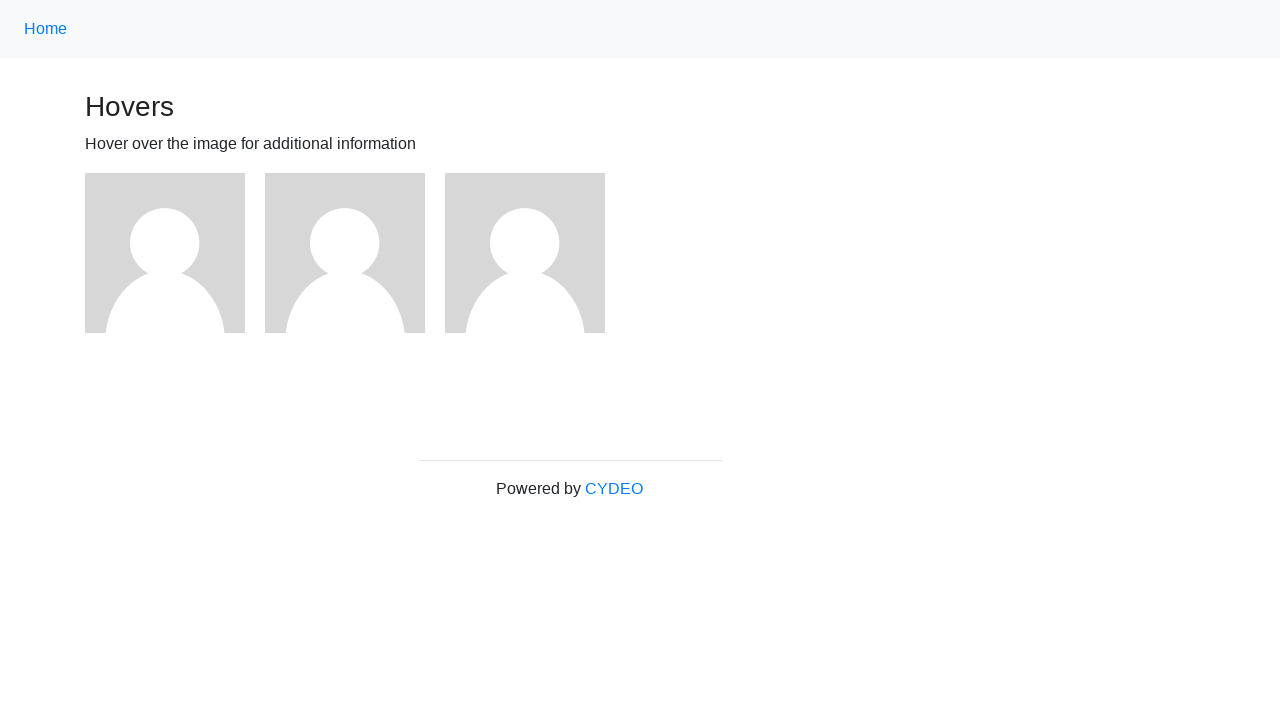

Hovered over first image at (165, 253) on (//img)[1]
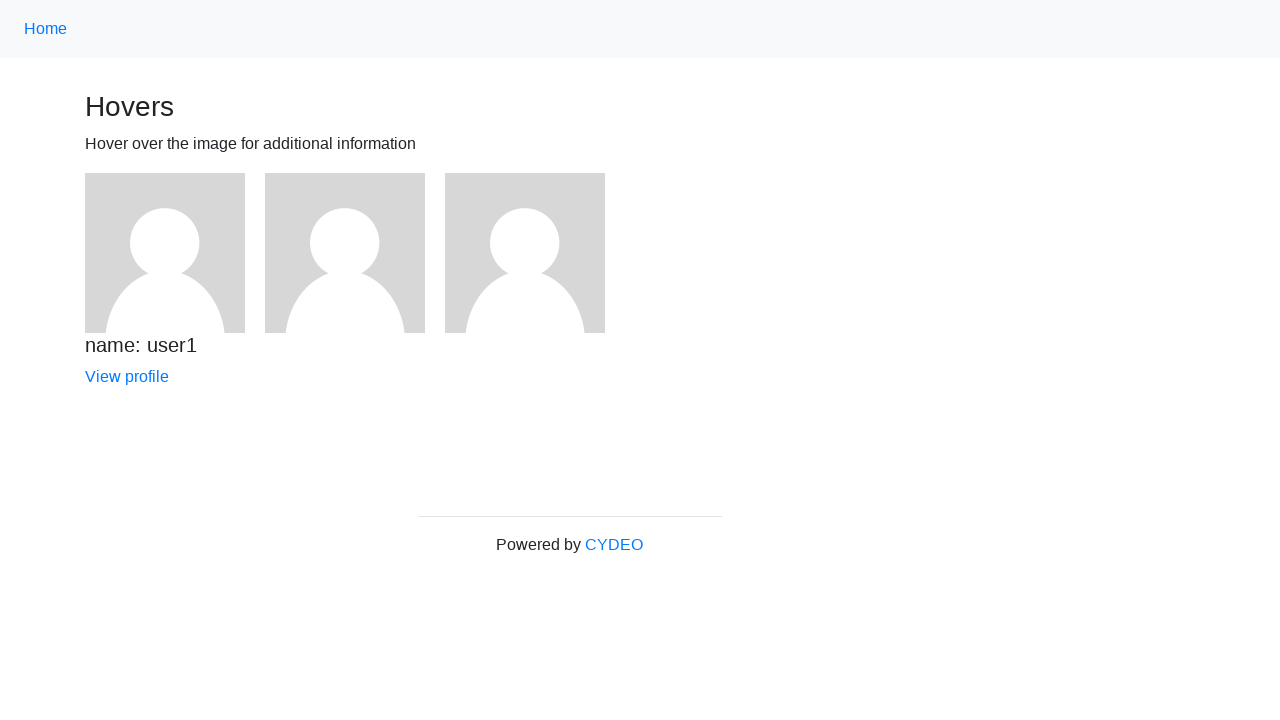

User1 information became visible after hovering over first image
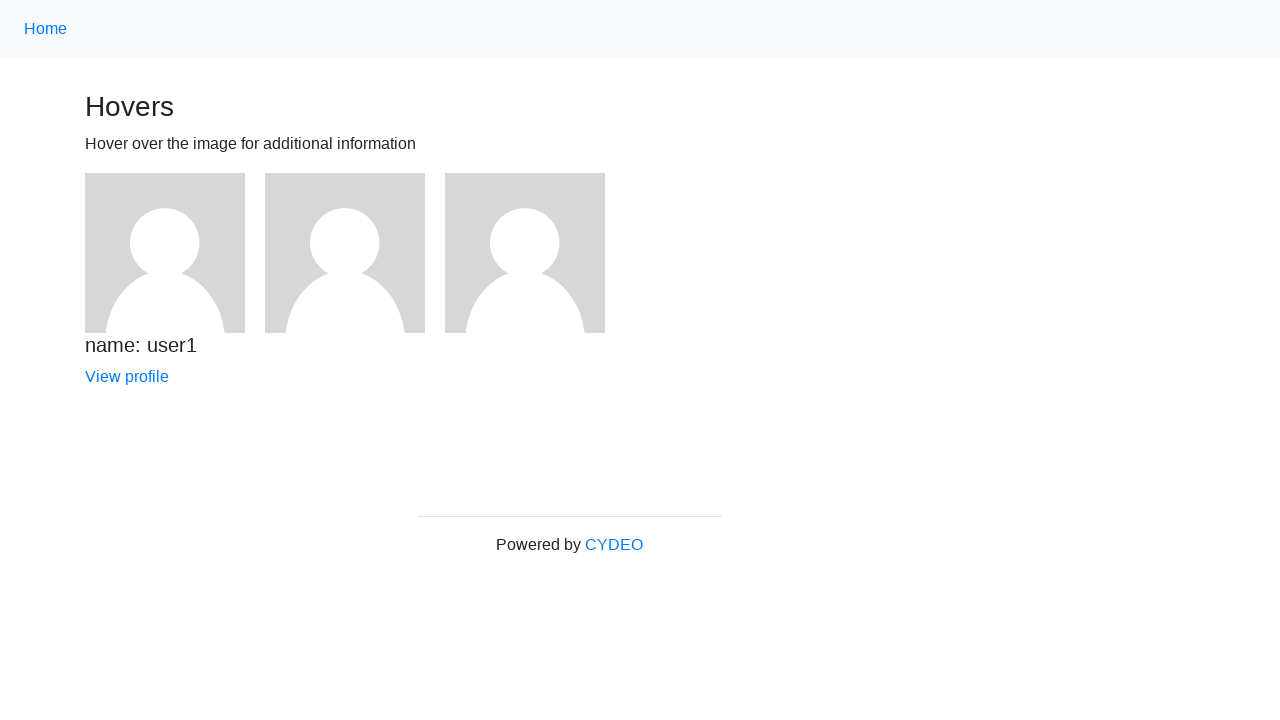

Hovered over second image at (345, 253) on (//img)[2]
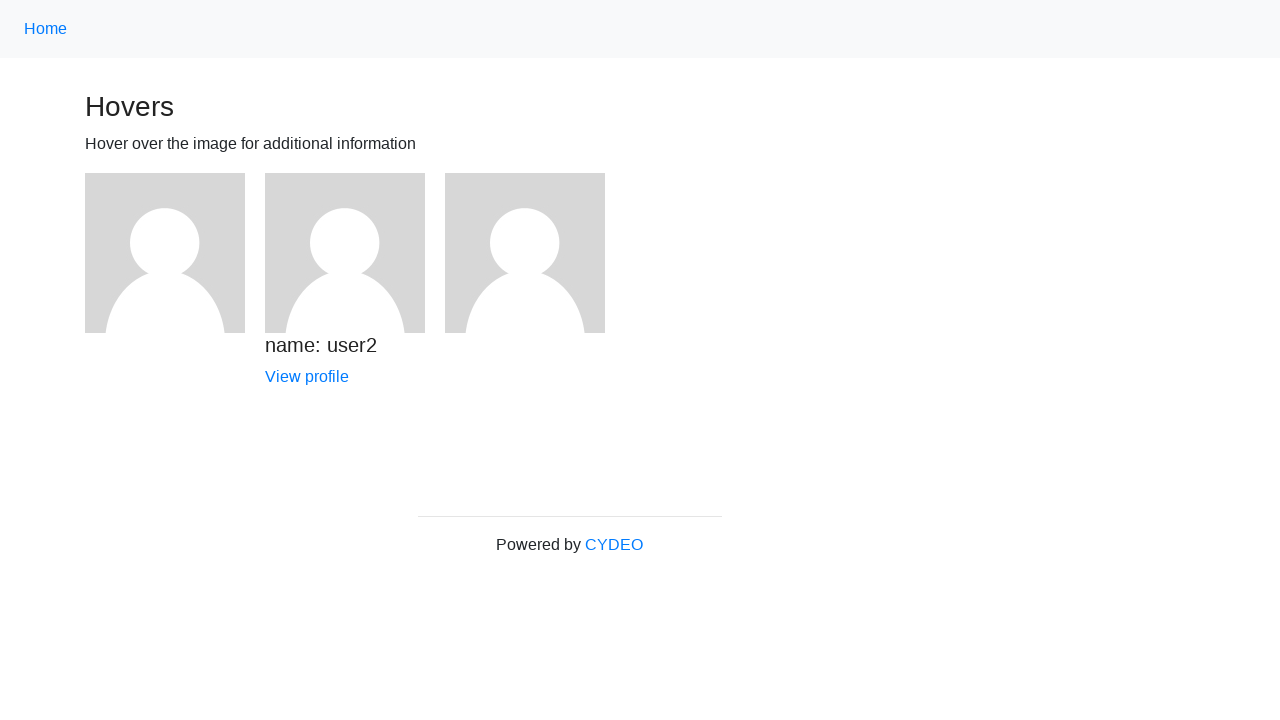

User2 information became visible after hovering over second image
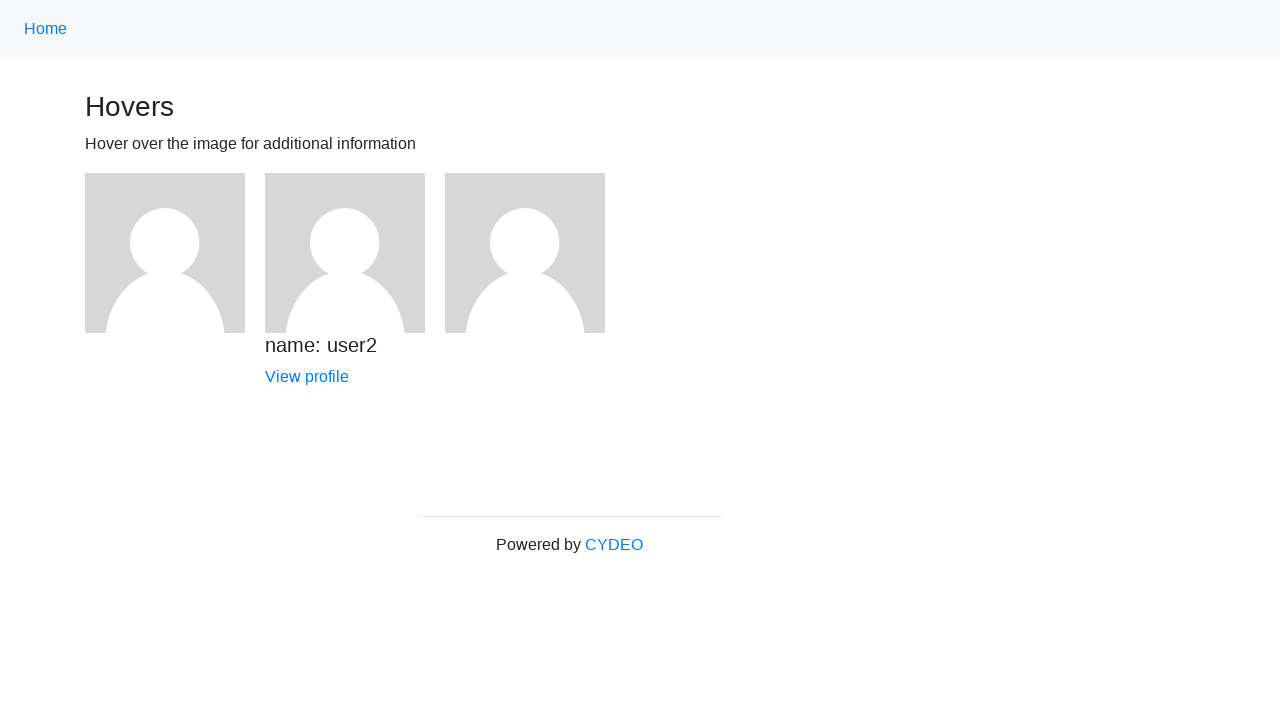

Hovered over third image at (525, 253) on (//img)[3]
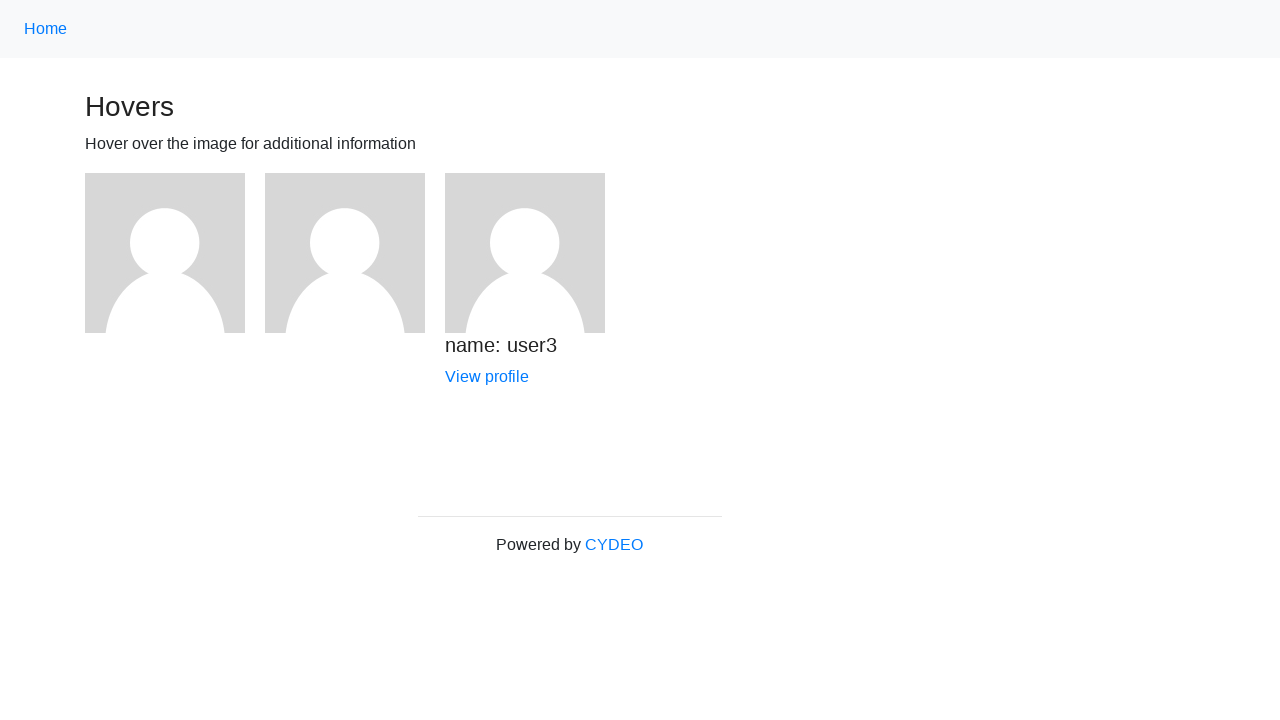

User3 information became visible after hovering over third image
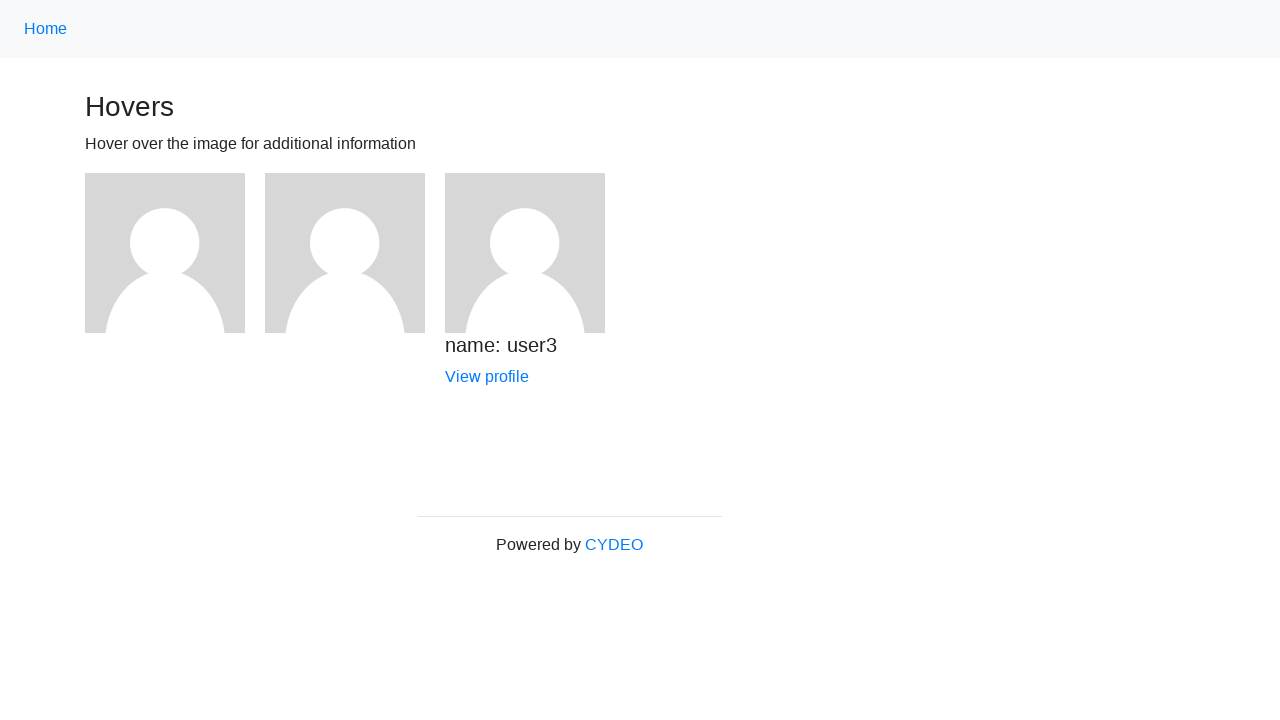

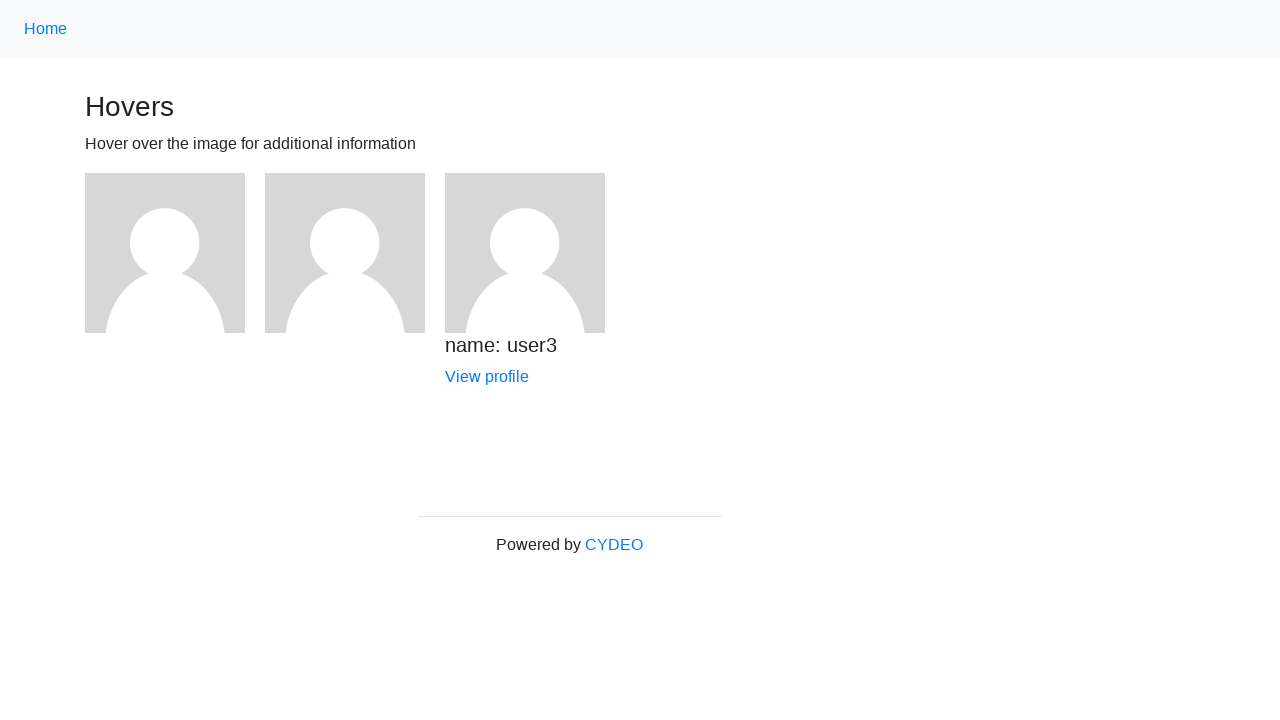